Tests adding a product review comment by navigating to a product, clicking the reviews tab, selecting a star rating, and filling out the comment form with name, email, and message

Starting URL: https://practice.automationtesting.in/

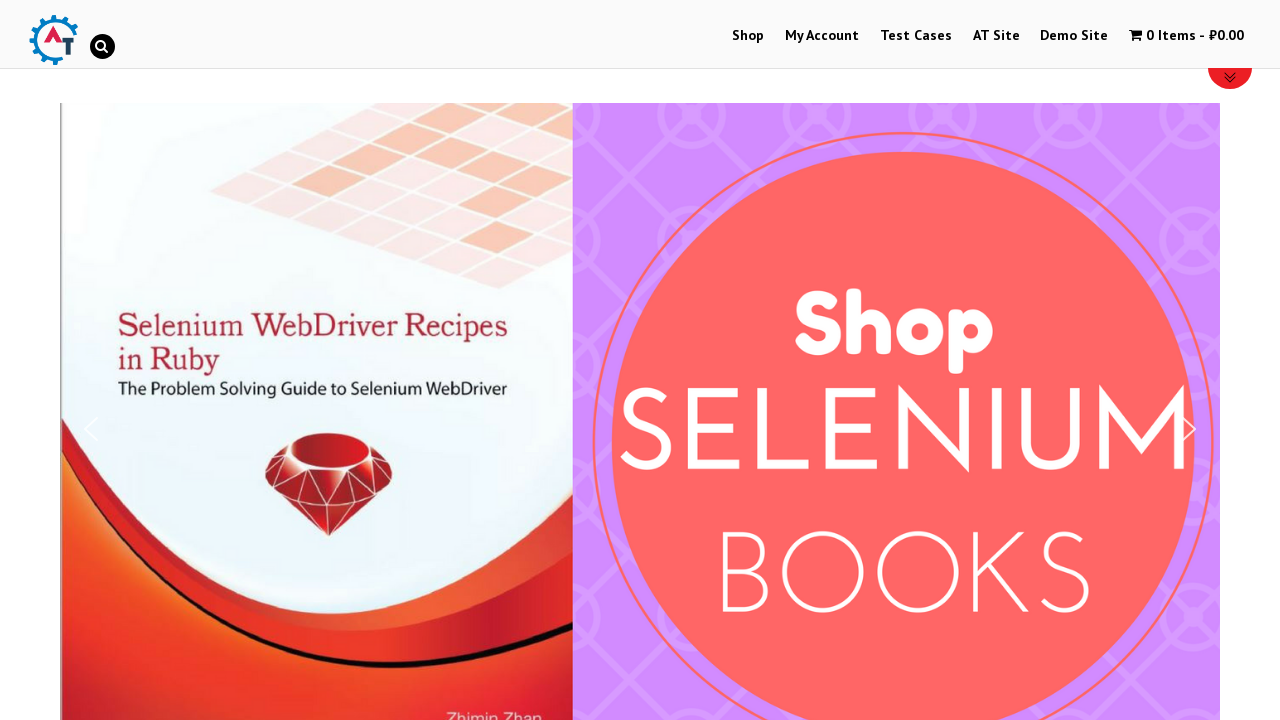

Scrolled down 600px to view products
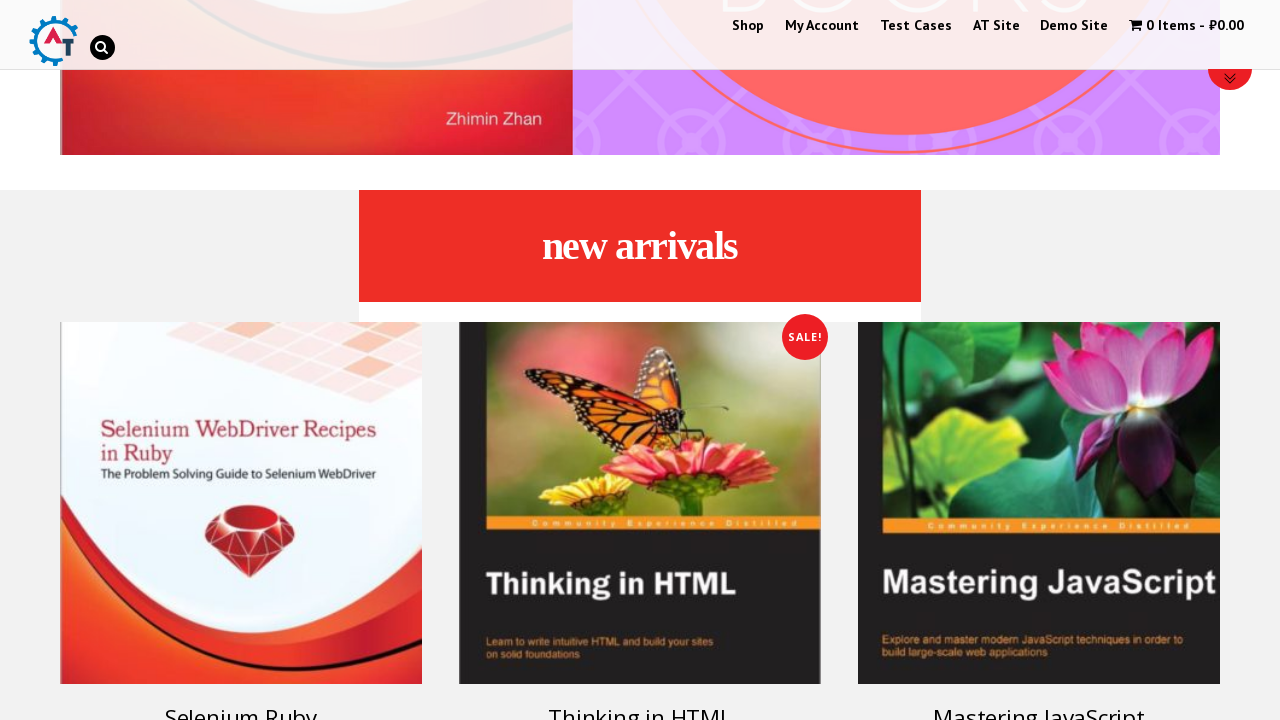

Clicked on product to view details at (241, 702) on #text-22-sub_row_1-0-2-0-0>div>ul>li>.woocommerce-LoopProduct-link>h3
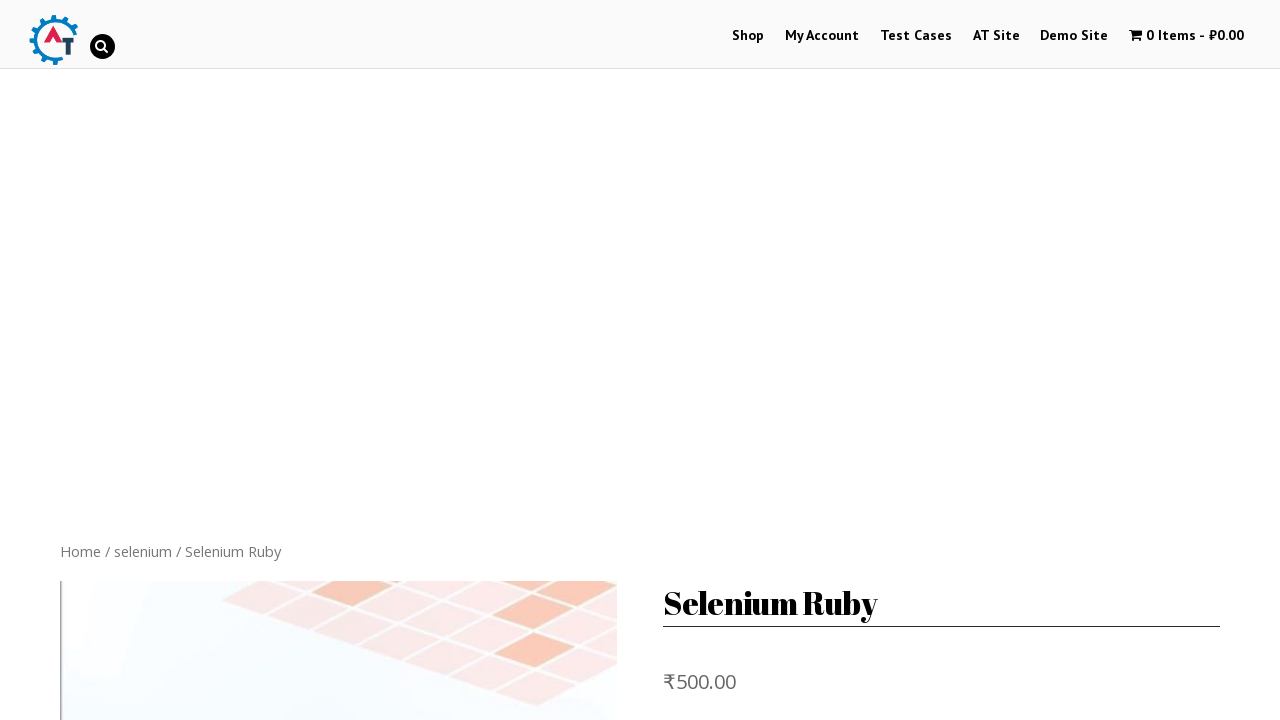

Scrolled down 200px to reveal more content
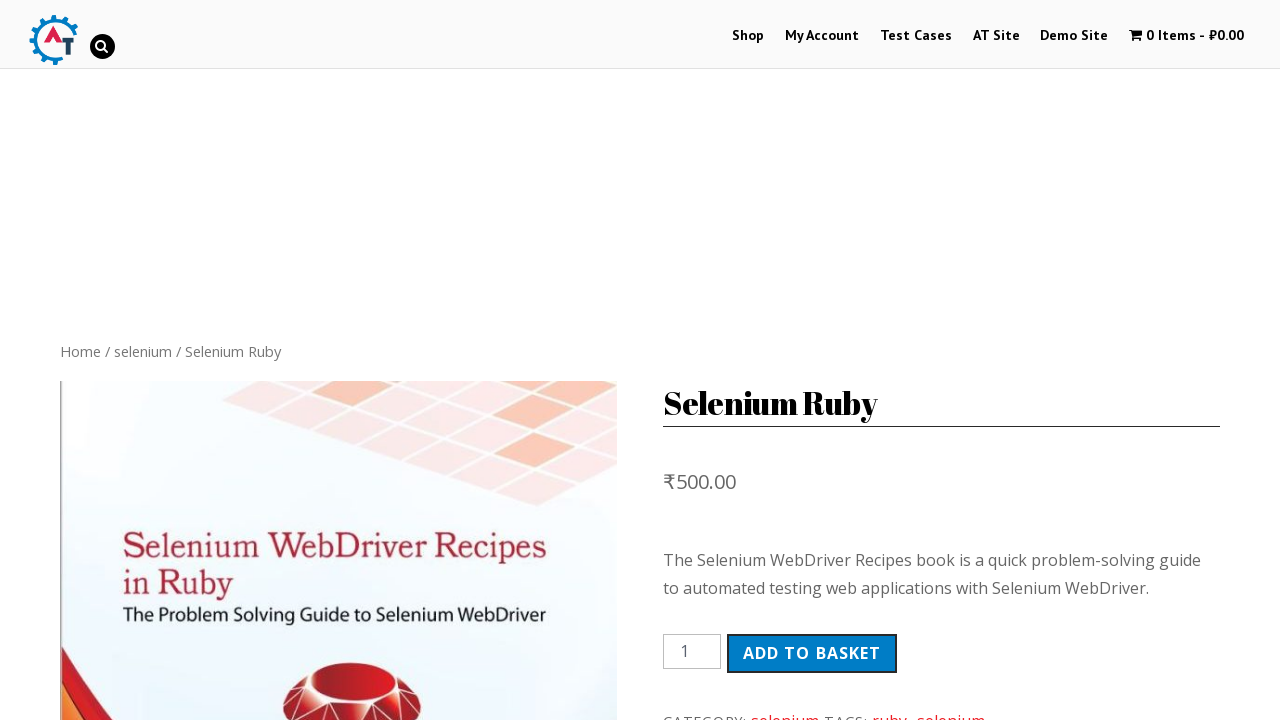

Clicked on Reviews tab at (309, 360) on li.reviews_tab>a
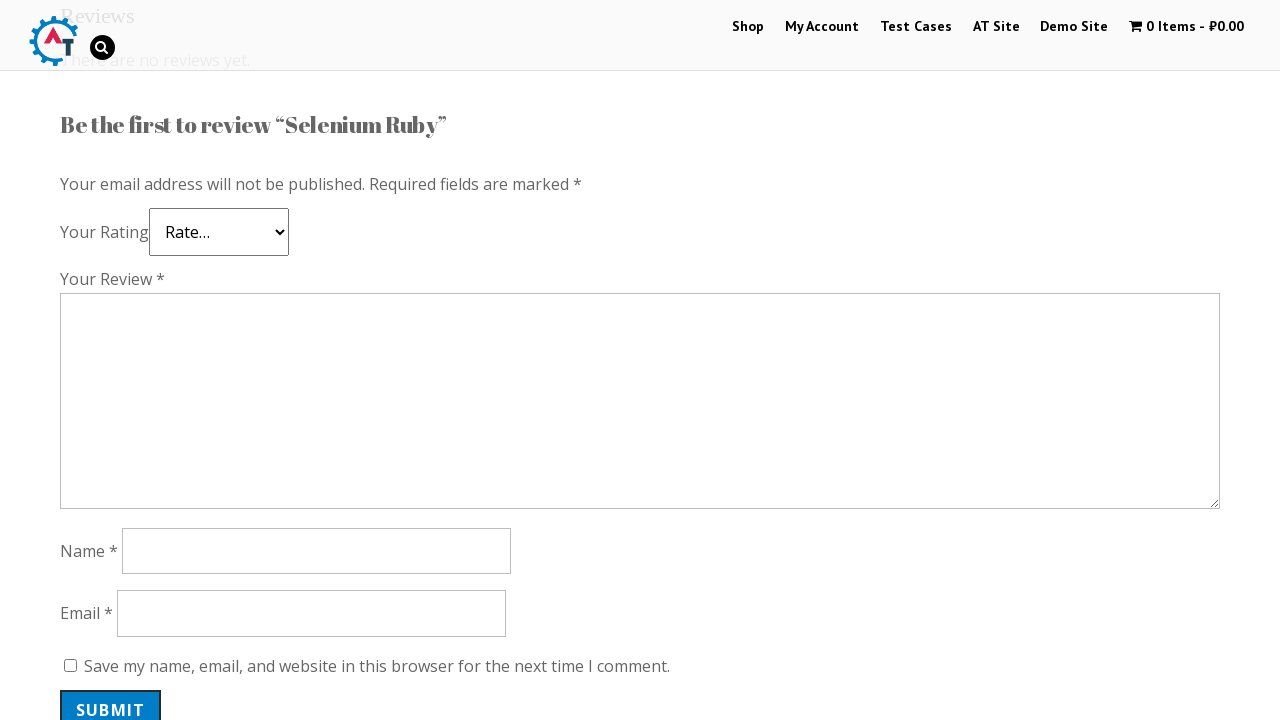

Reviews section loaded with star rating selector
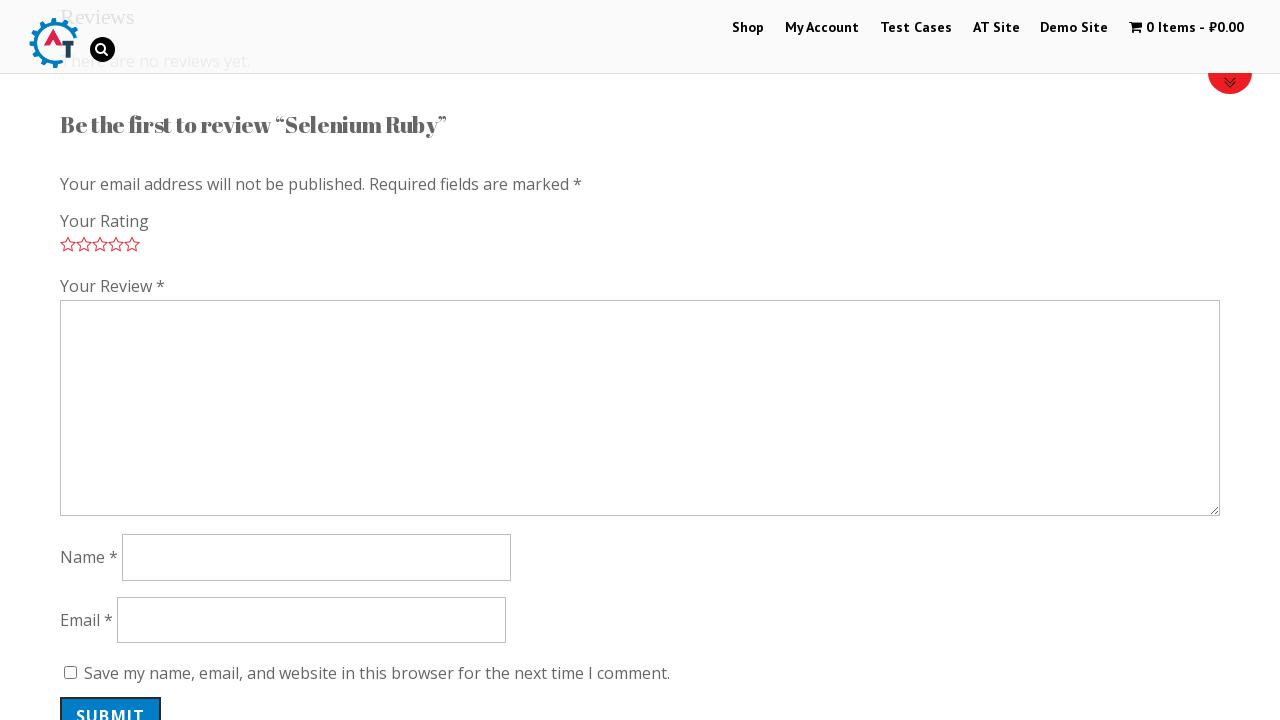

Scrolled down 400px to reveal review form
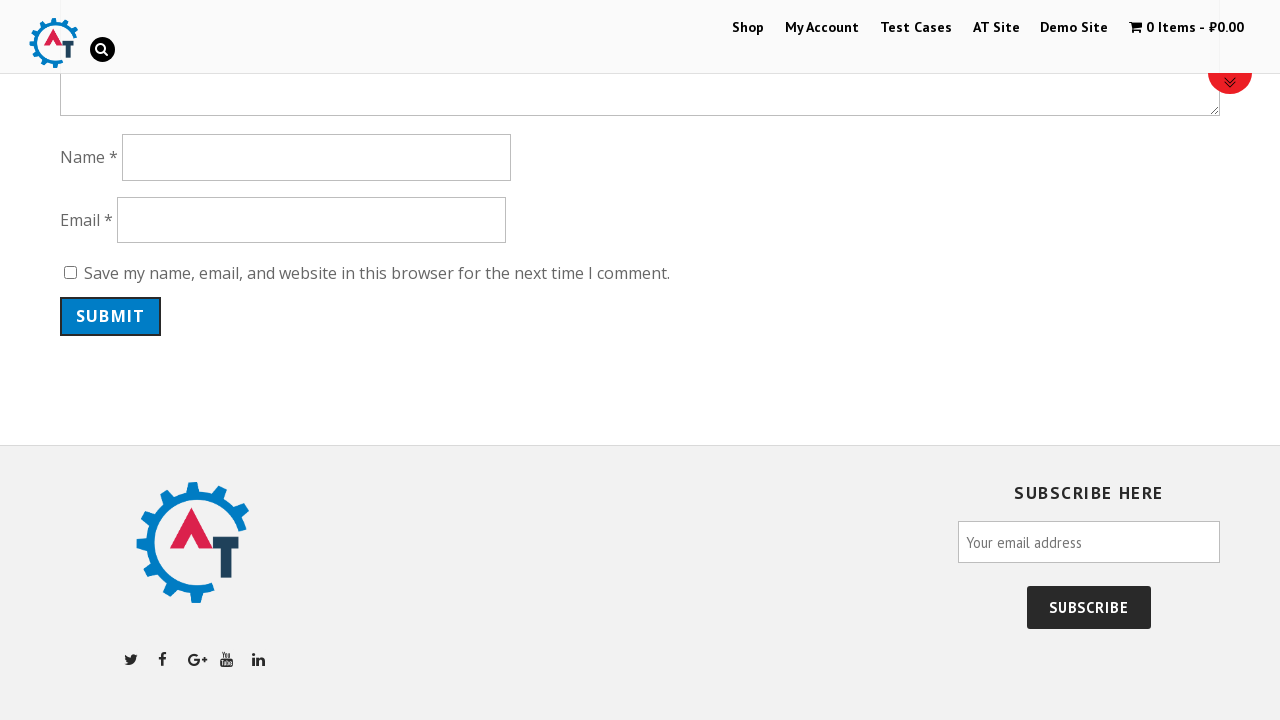

Selected 5-star rating at (132, 361) on p.stars>span>a.star-5
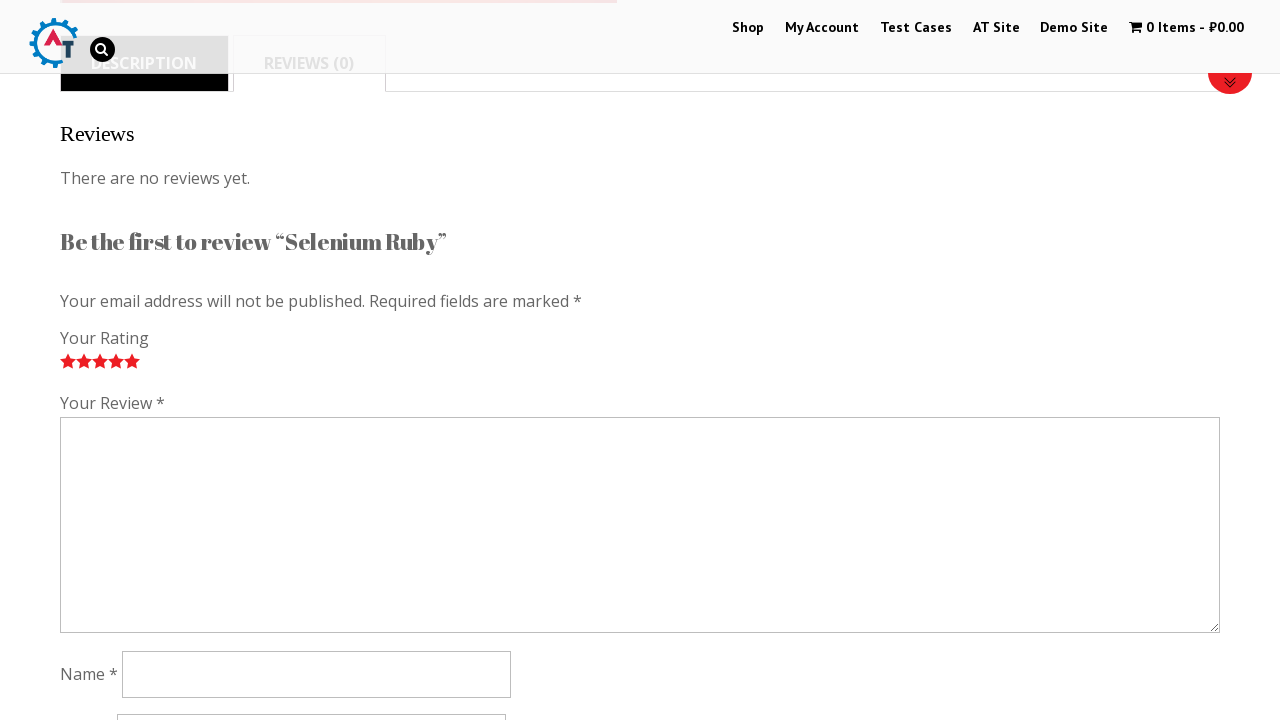

Filled comment field with review text on #comment
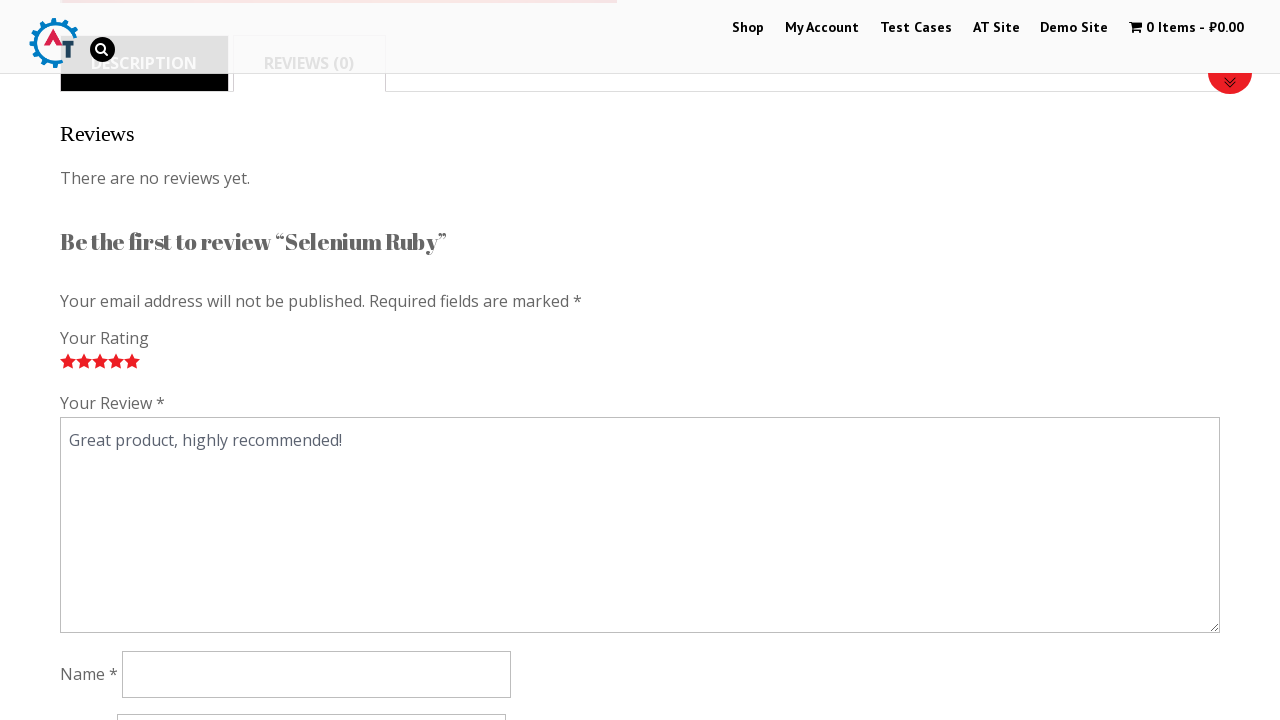

Filled author name field with 'Alexandra' on #author
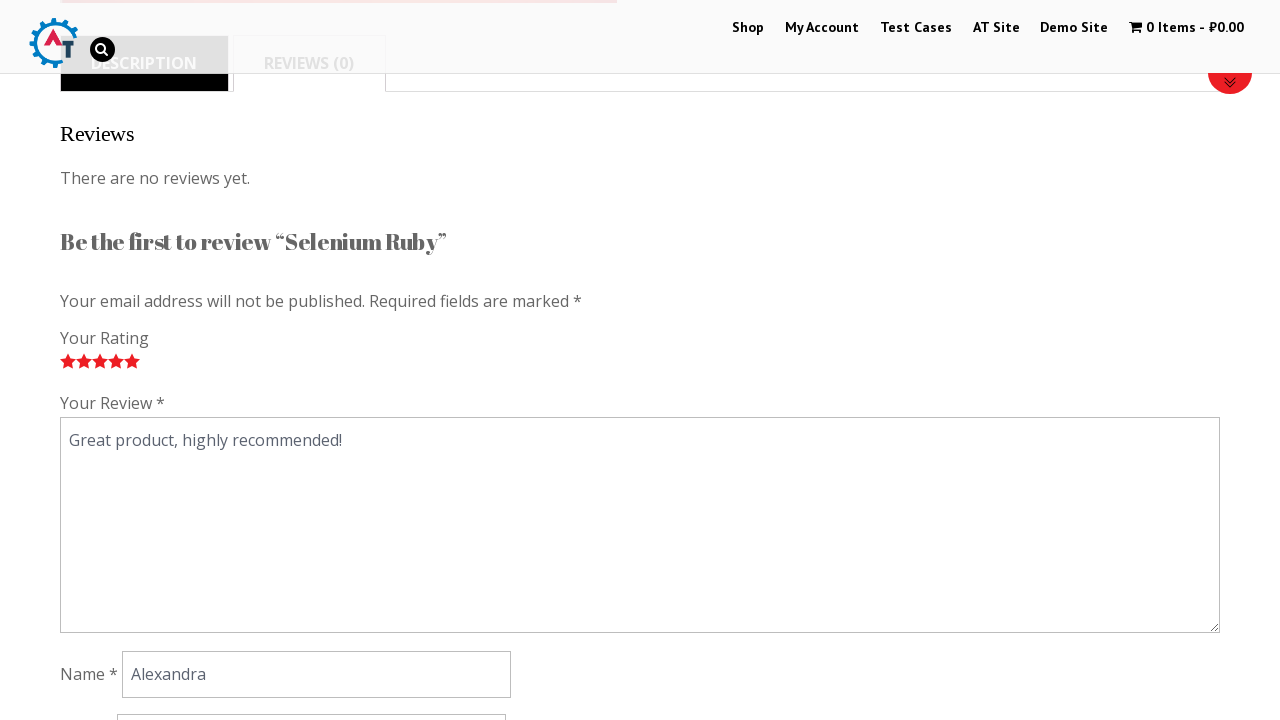

Filled email field with 'alexandra.test@example.com' on #email
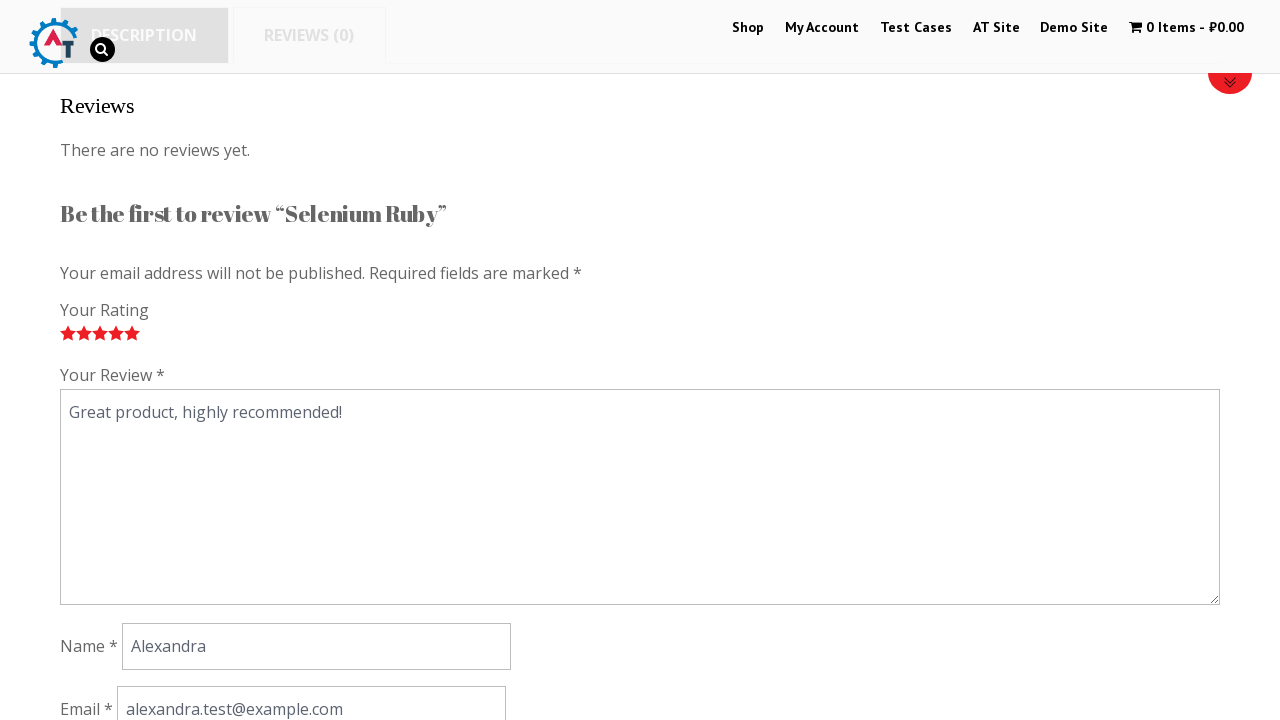

Clicked submit button to post the review at (111, 360) on .form-submit>#submit
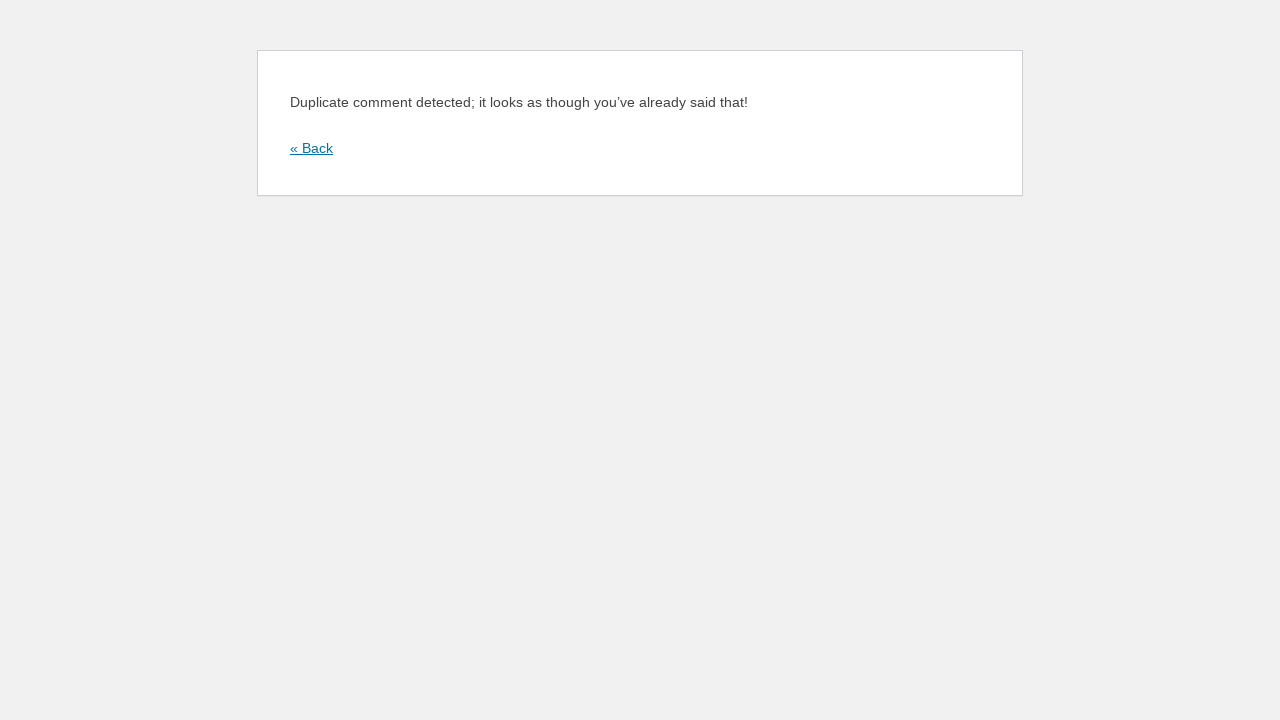

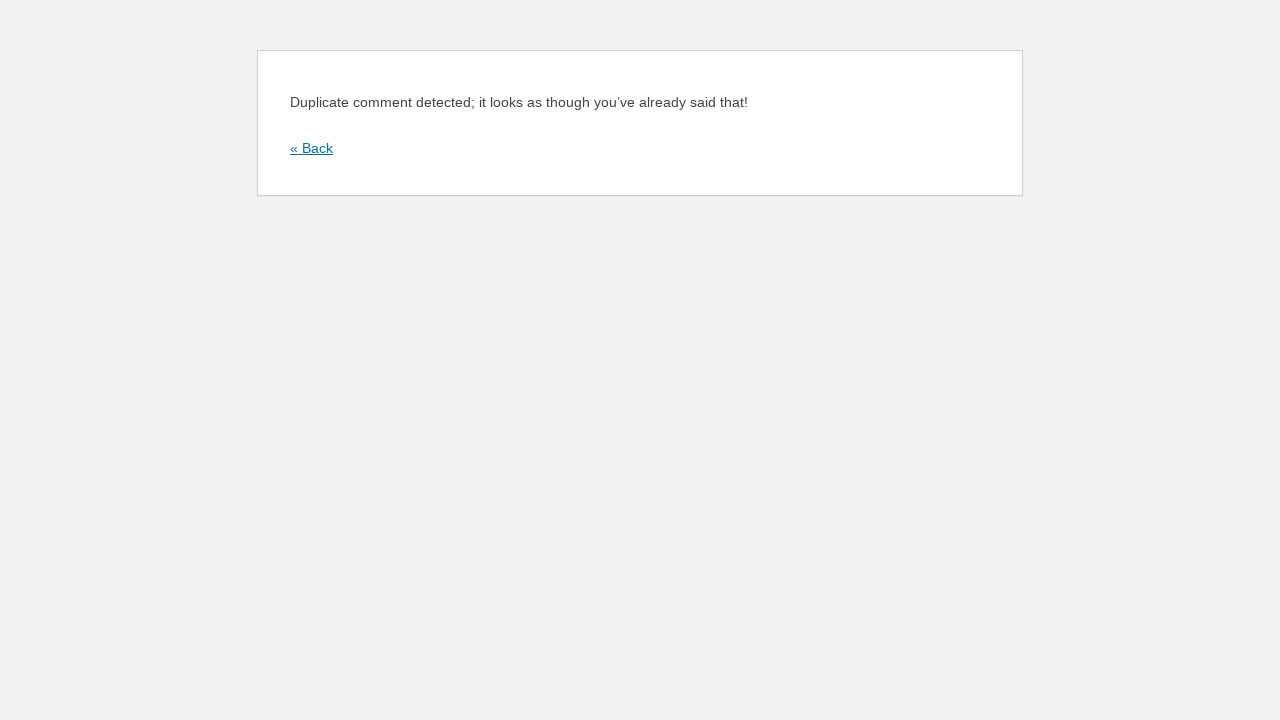